Tests hover functionality by hovering over an avatar image and verifying that the additional caption/user information becomes visible.

Starting URL: http://the-internet.herokuapp.com/hovers

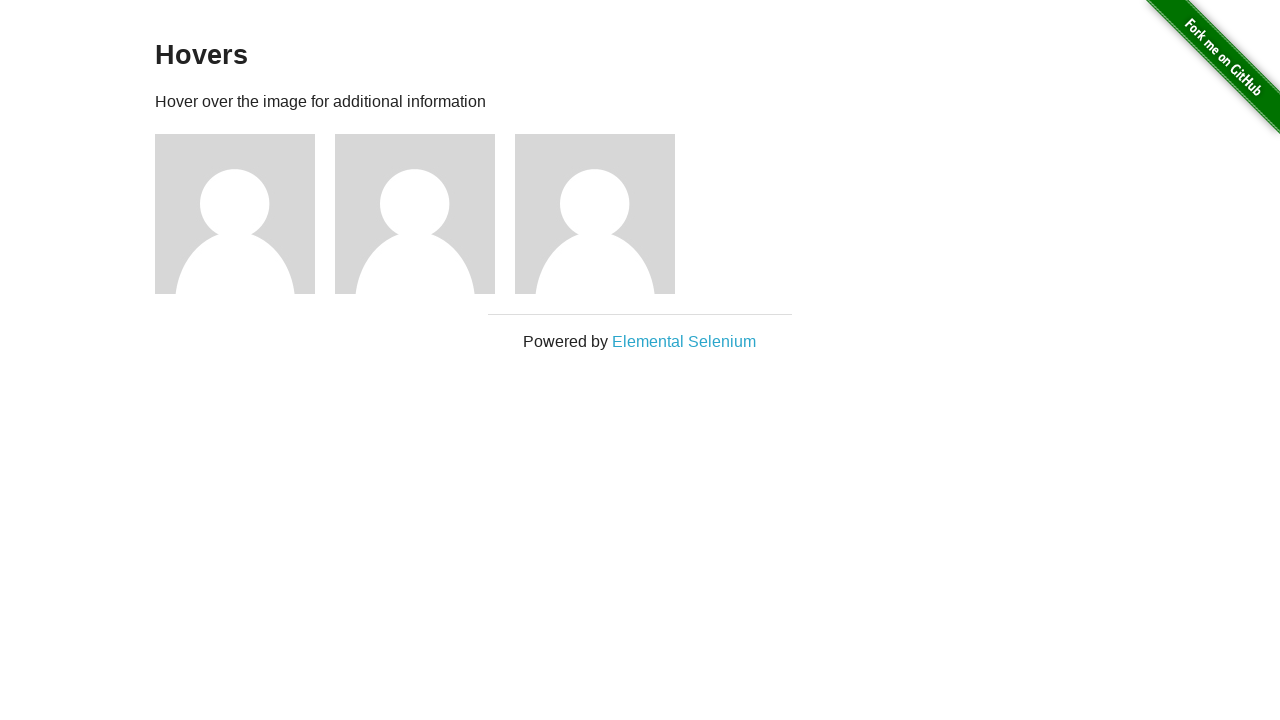

Located the first avatar figure element
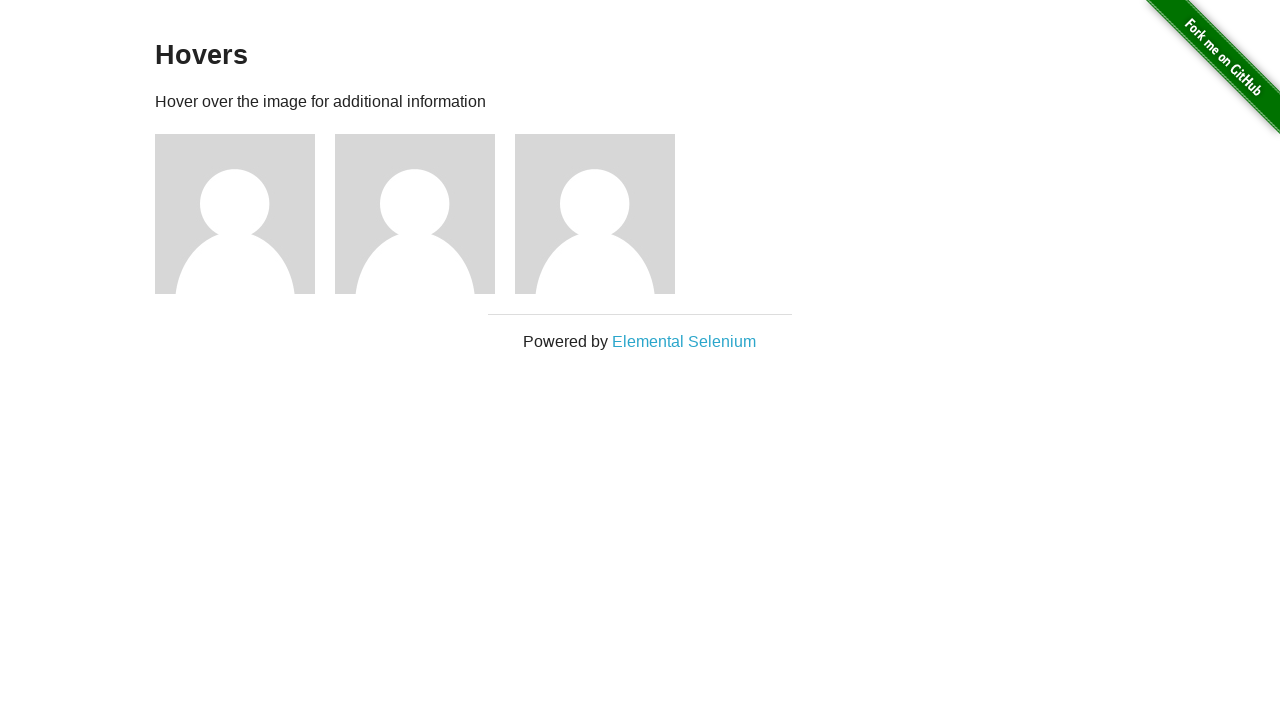

Hovered over the avatar image at (245, 214) on .figure >> nth=0
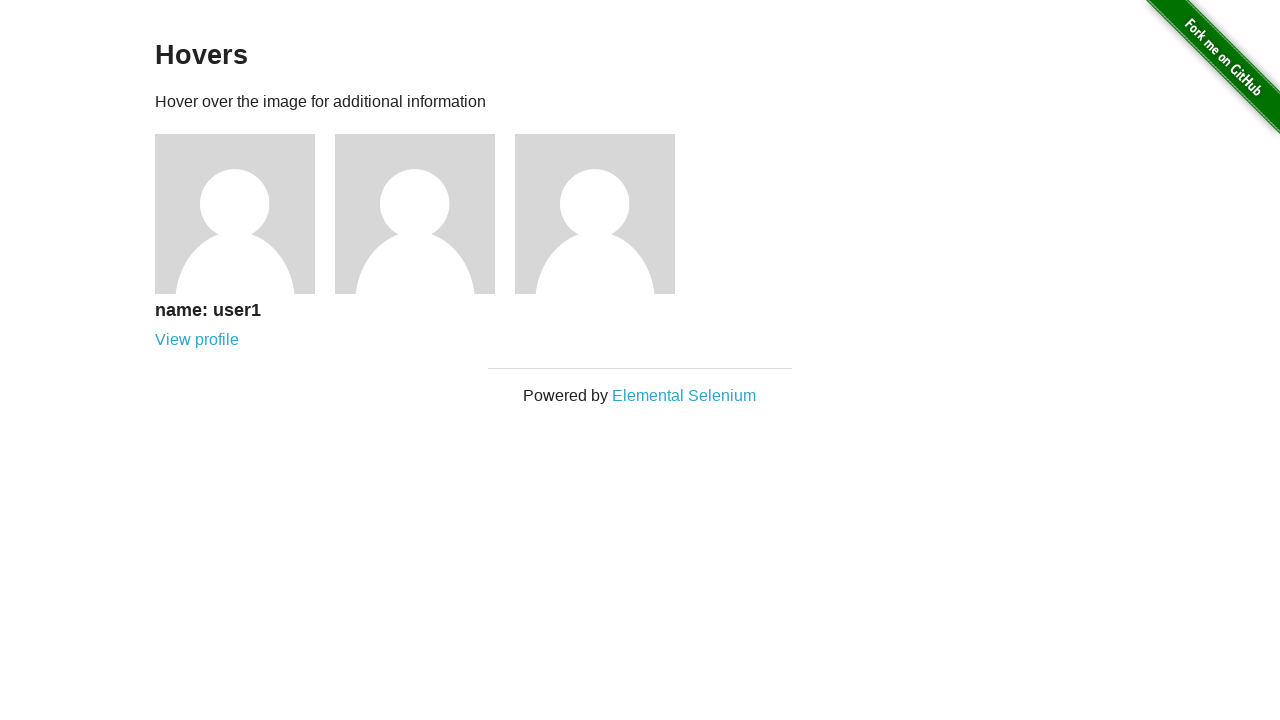

Located the avatar caption element
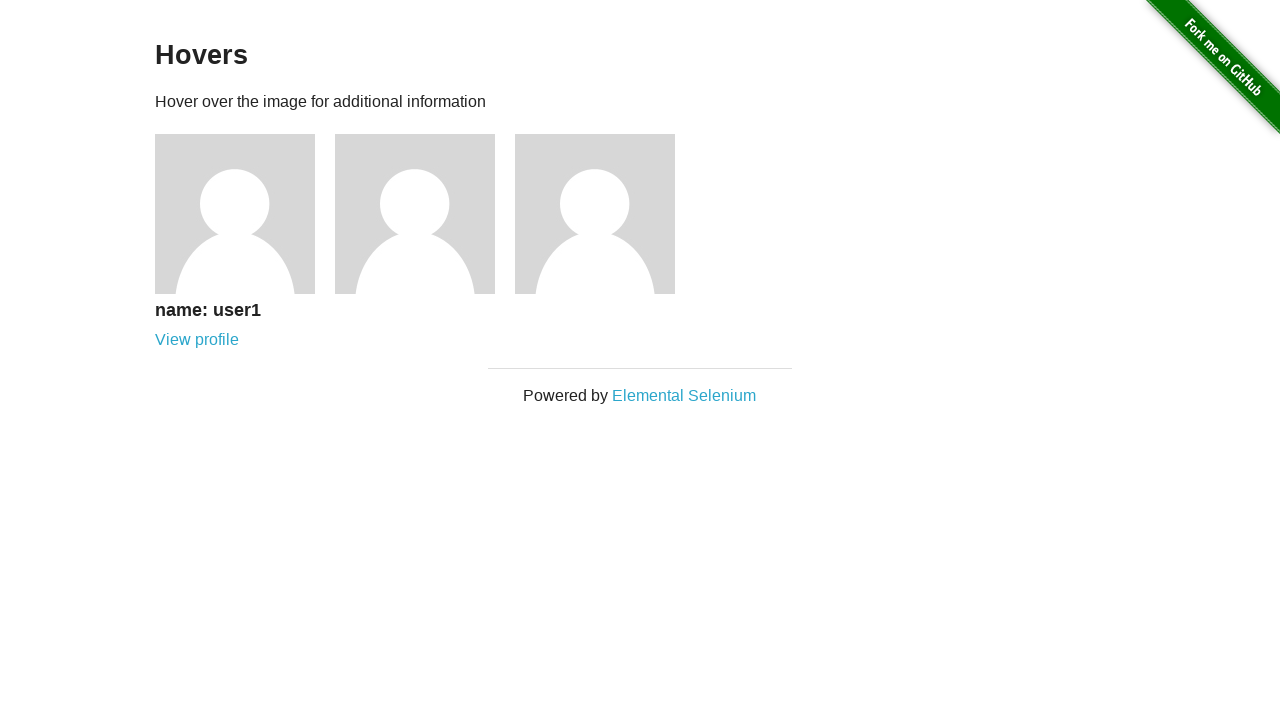

Verified that the avatar caption/user information is now visible
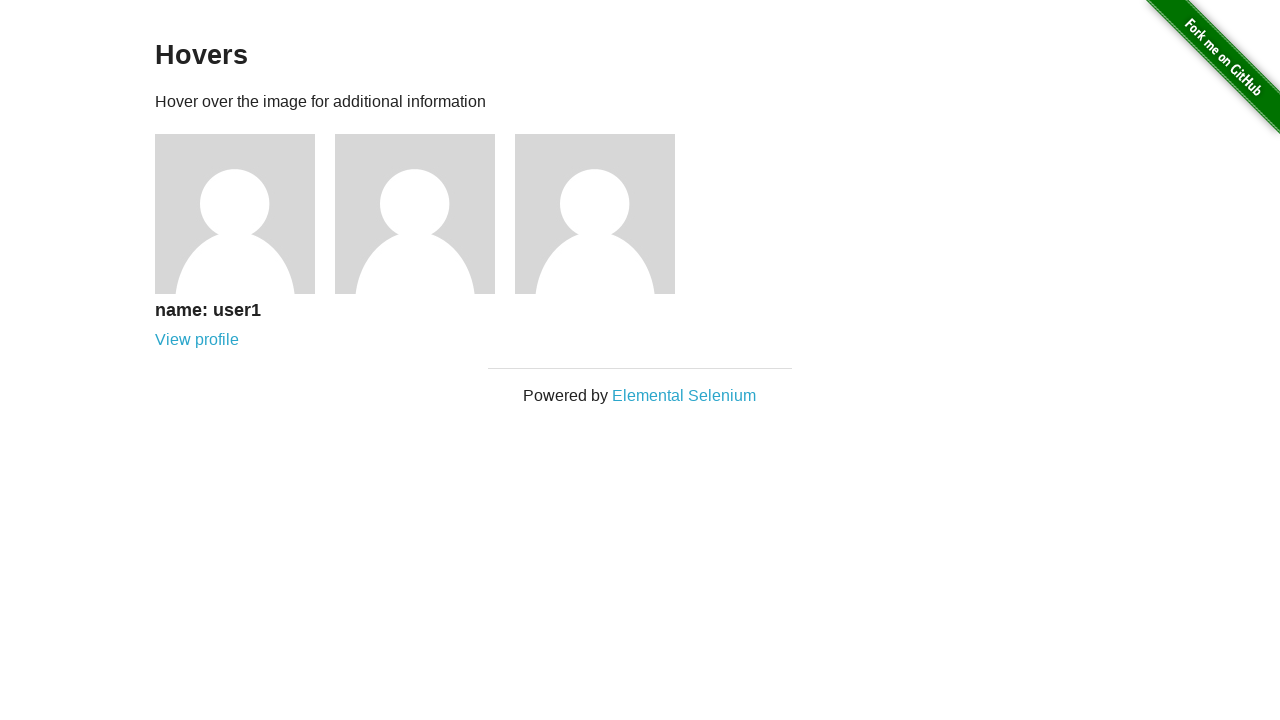

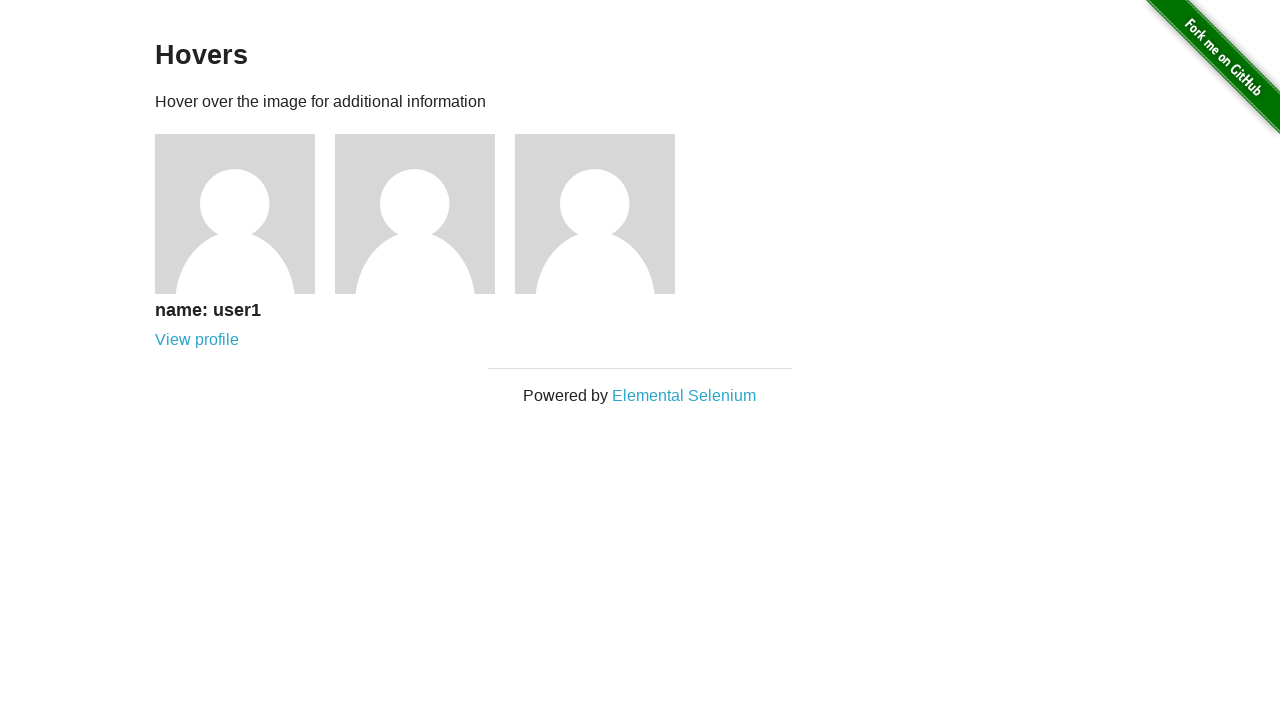